Adds a product to the cart, navigates to the basket page, removes the product, and verifies the basket is empty

Starting URL: https://practice.automationtesting.in/shop/

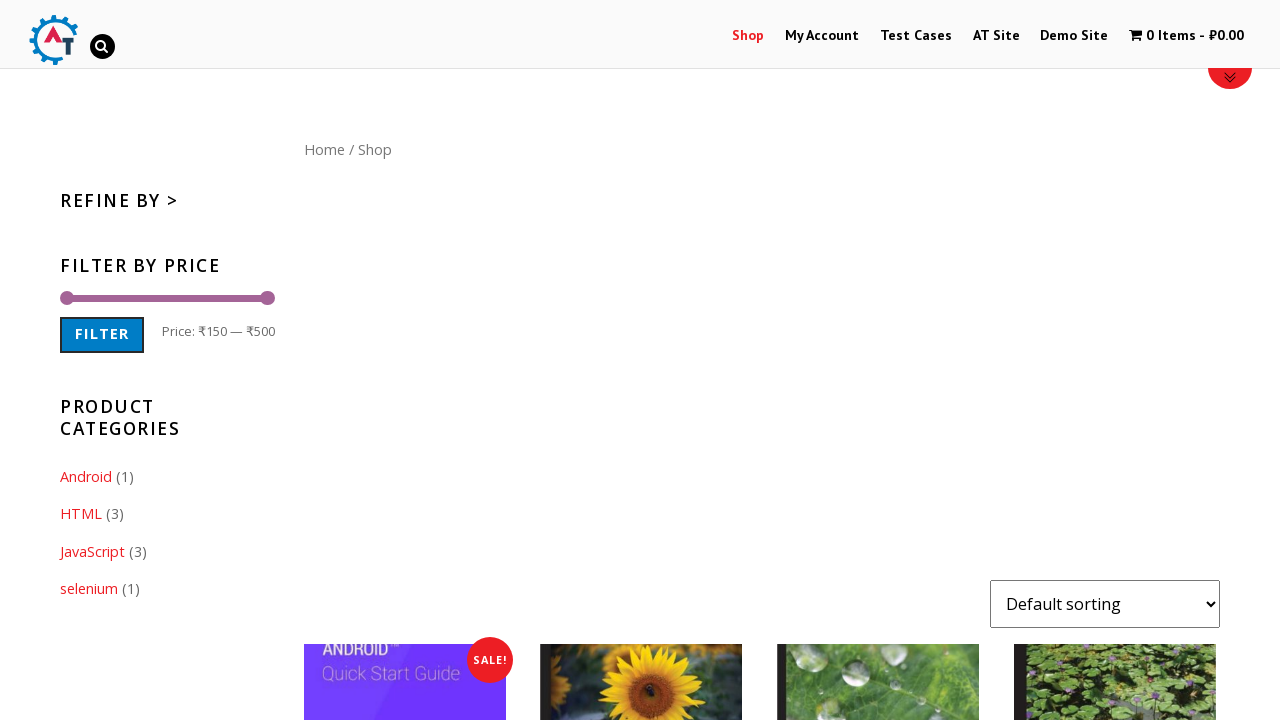

Clicked 'Add to Cart' button for first product at (405, 360) on .products li:first-child .add_to_cart_button
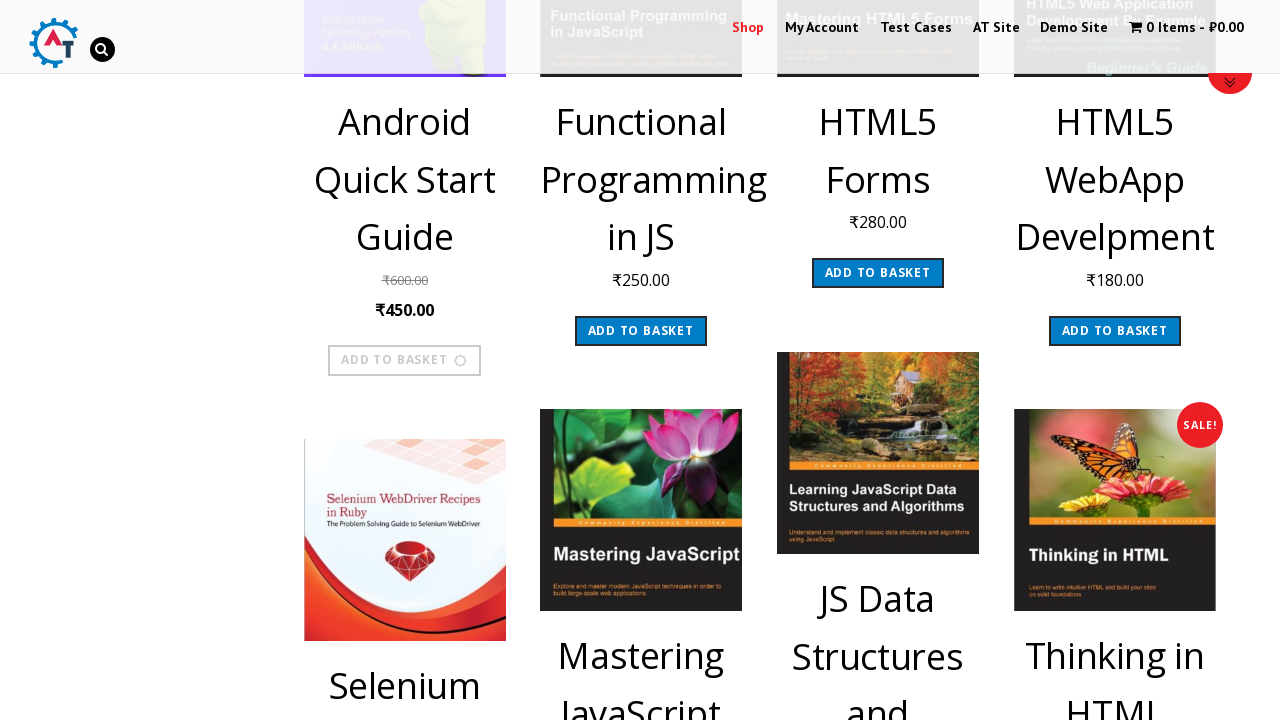

Waited for 'View Basket' link to appear
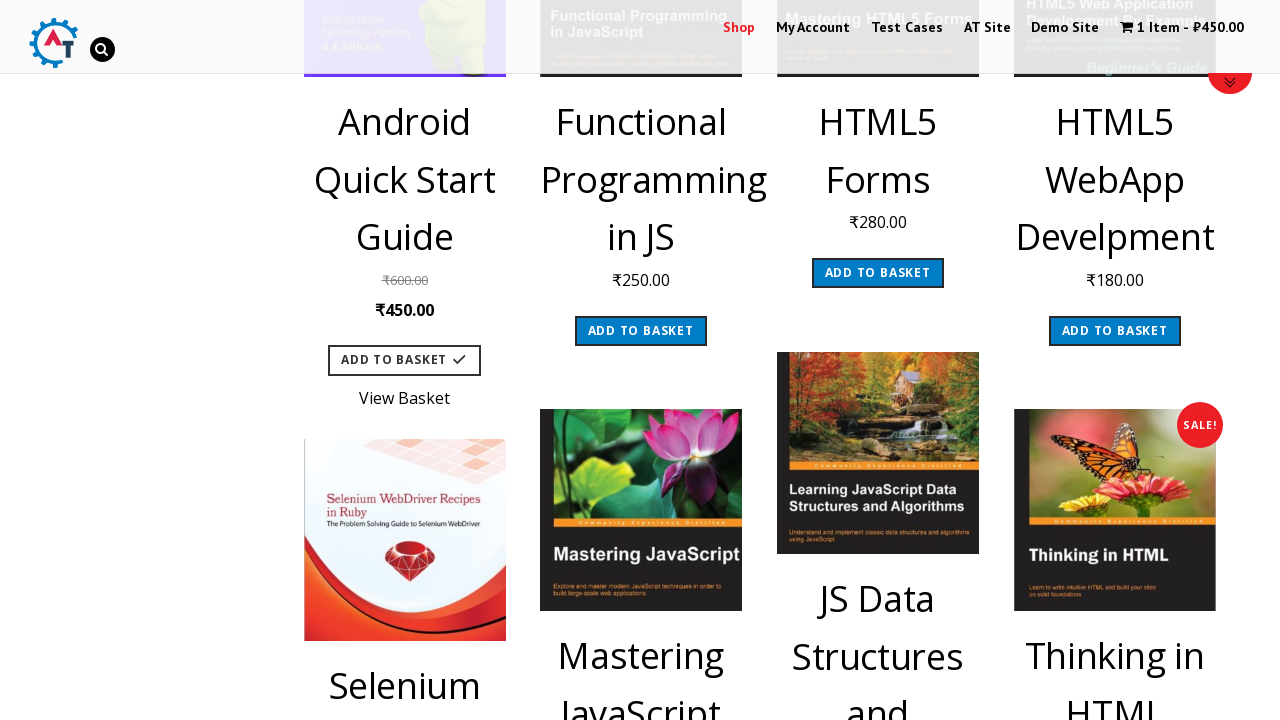

Clicked 'View Basket' link to navigate to basket page at (405, 394) on a.added_to_cart
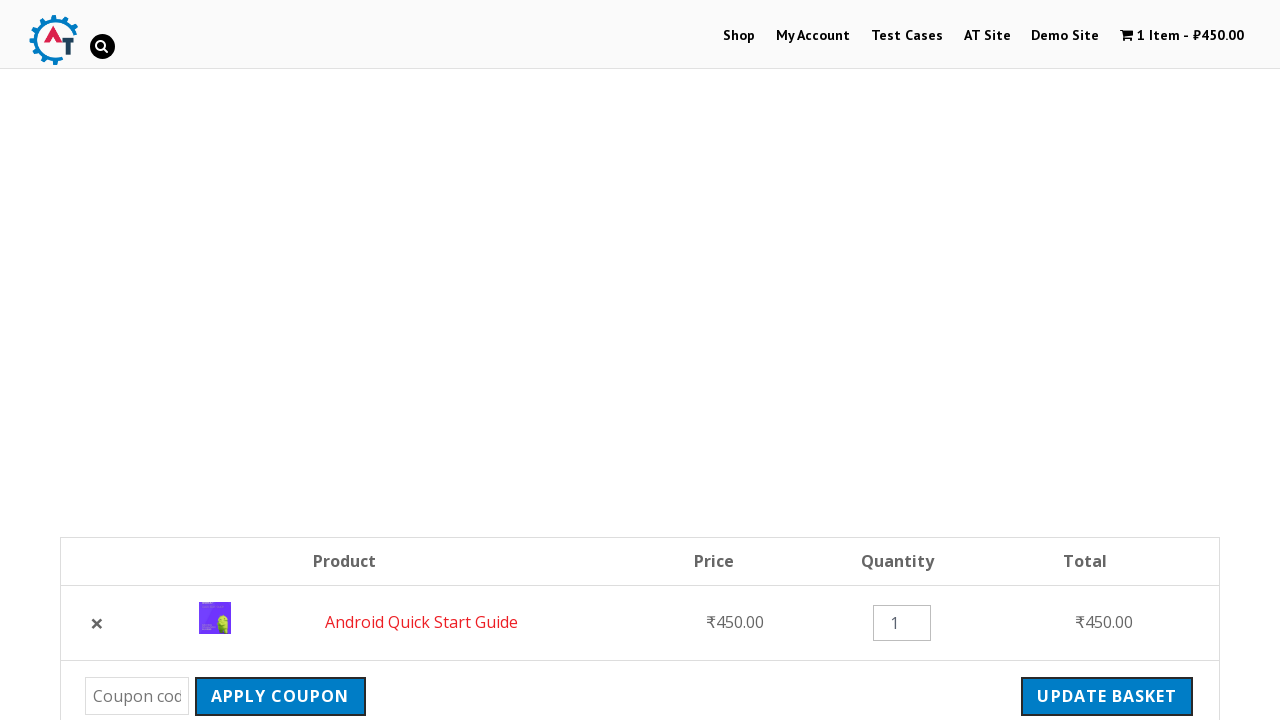

Waited for cart item to appear on basket page
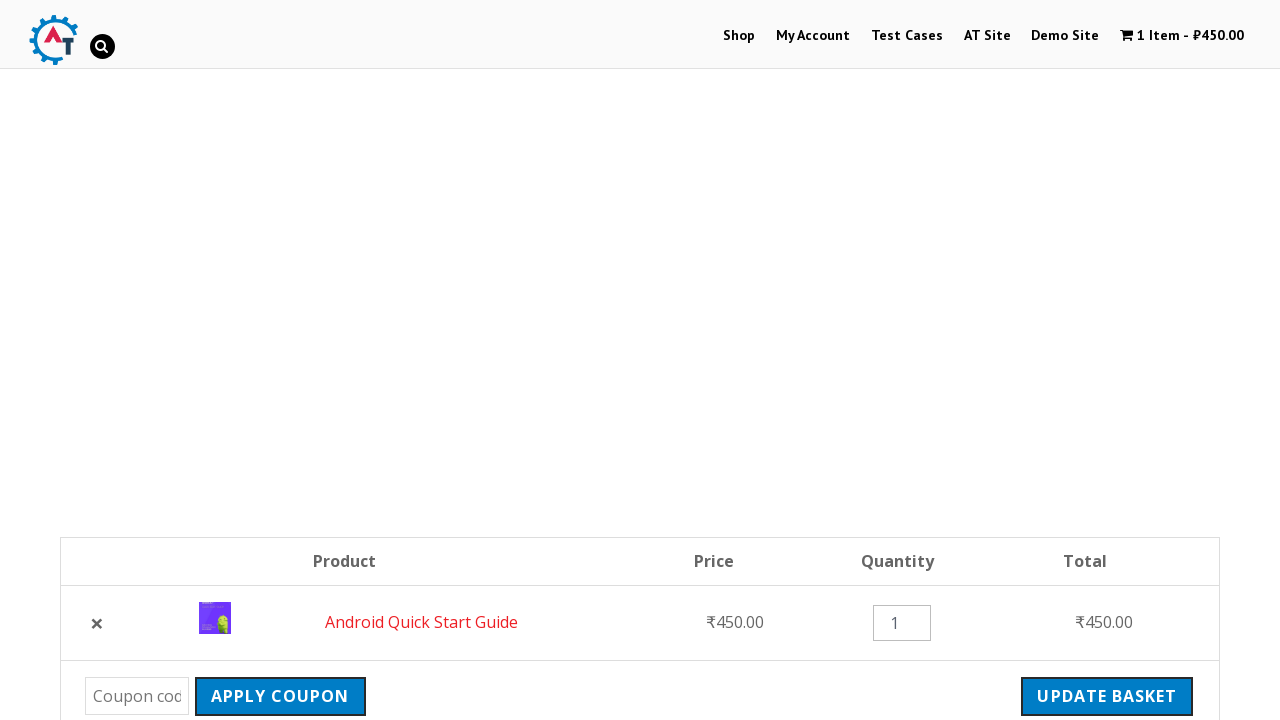

Clicked 'Remove' button to delete product from basket at (97, 623) on .remove
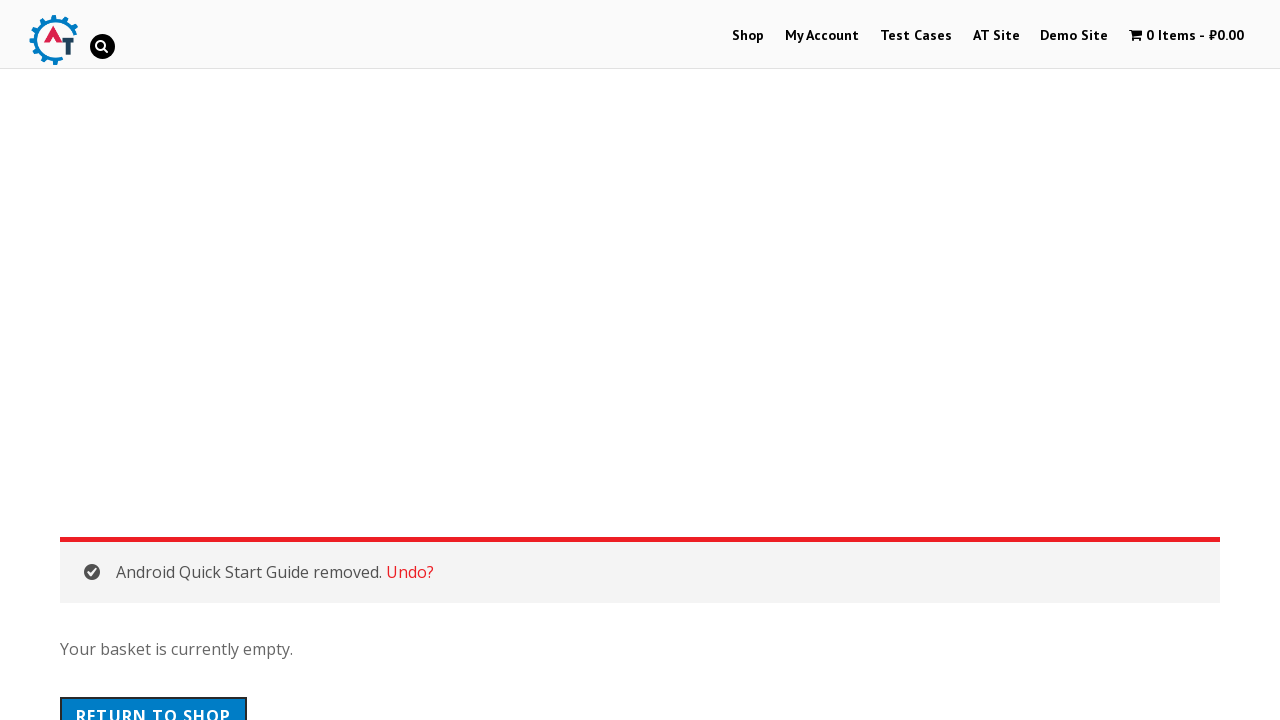

Waited for empty basket message to appear
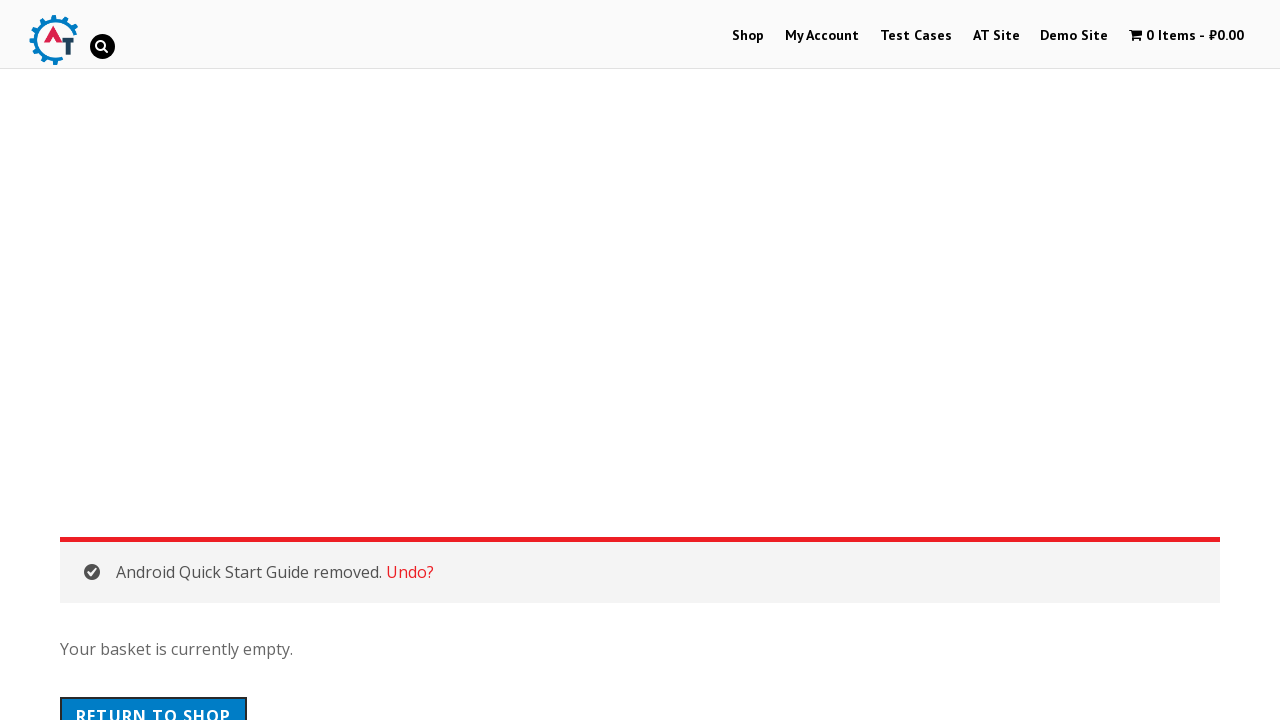

Retrieved empty basket message text
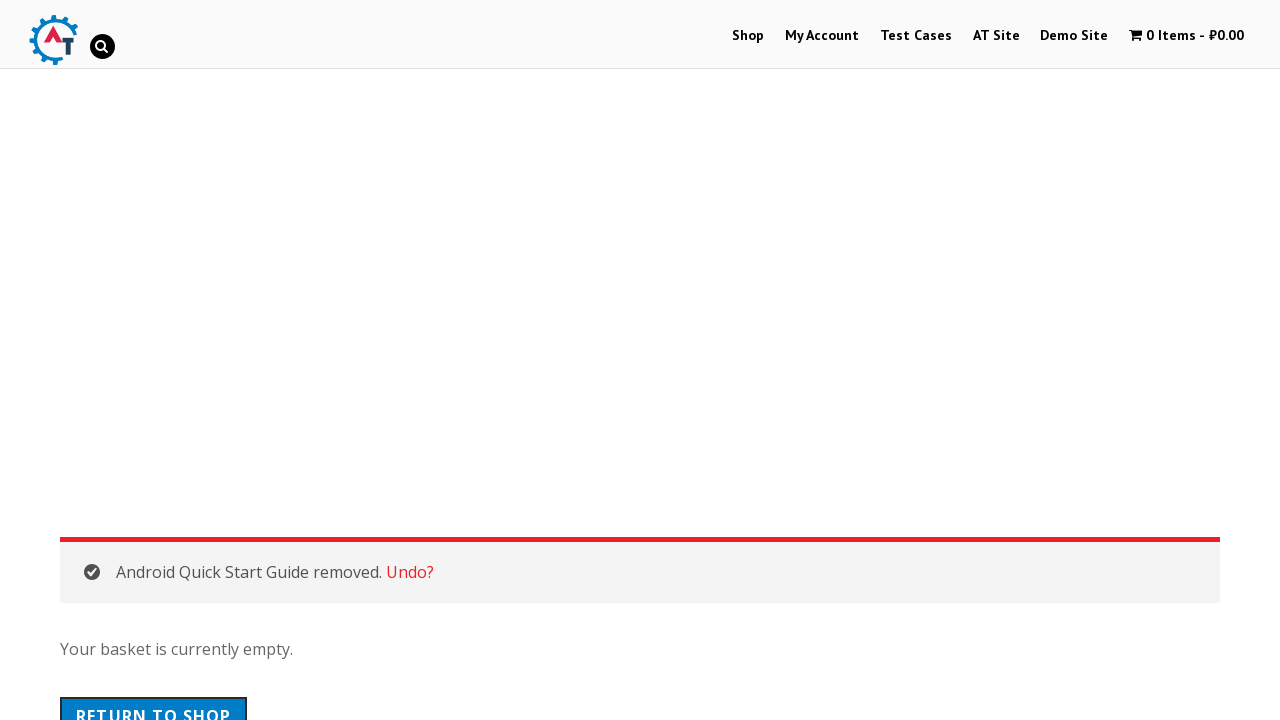

Verified basket is empty with correct message
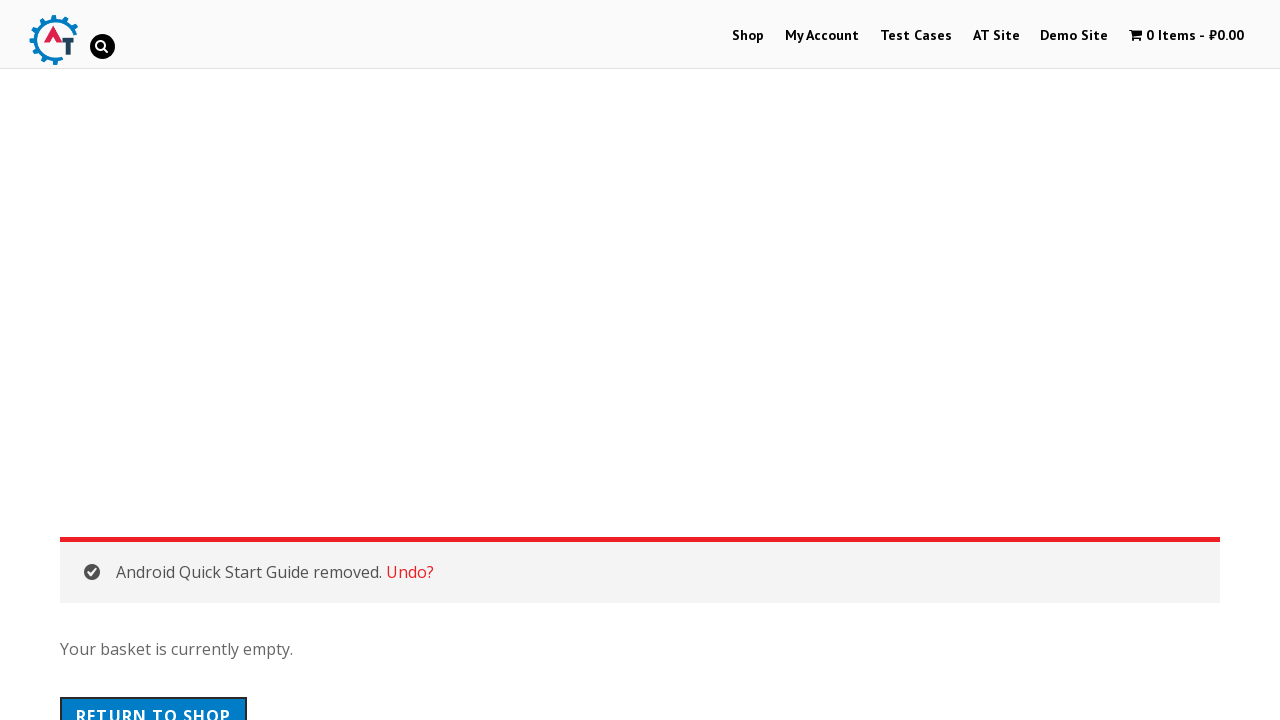

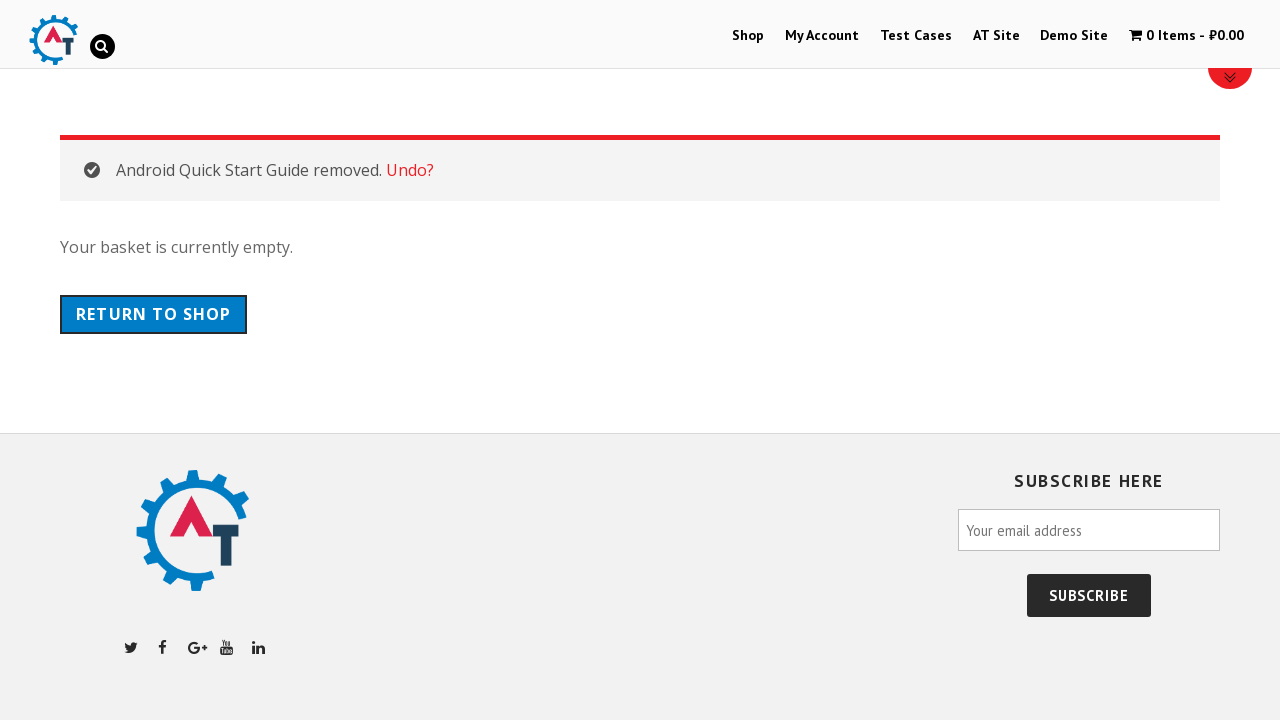